Tests the clear all button functionality by adding two meals and then clicking clear all to remove them

Starting URL: https://practice.expandtesting.com/tracalorie

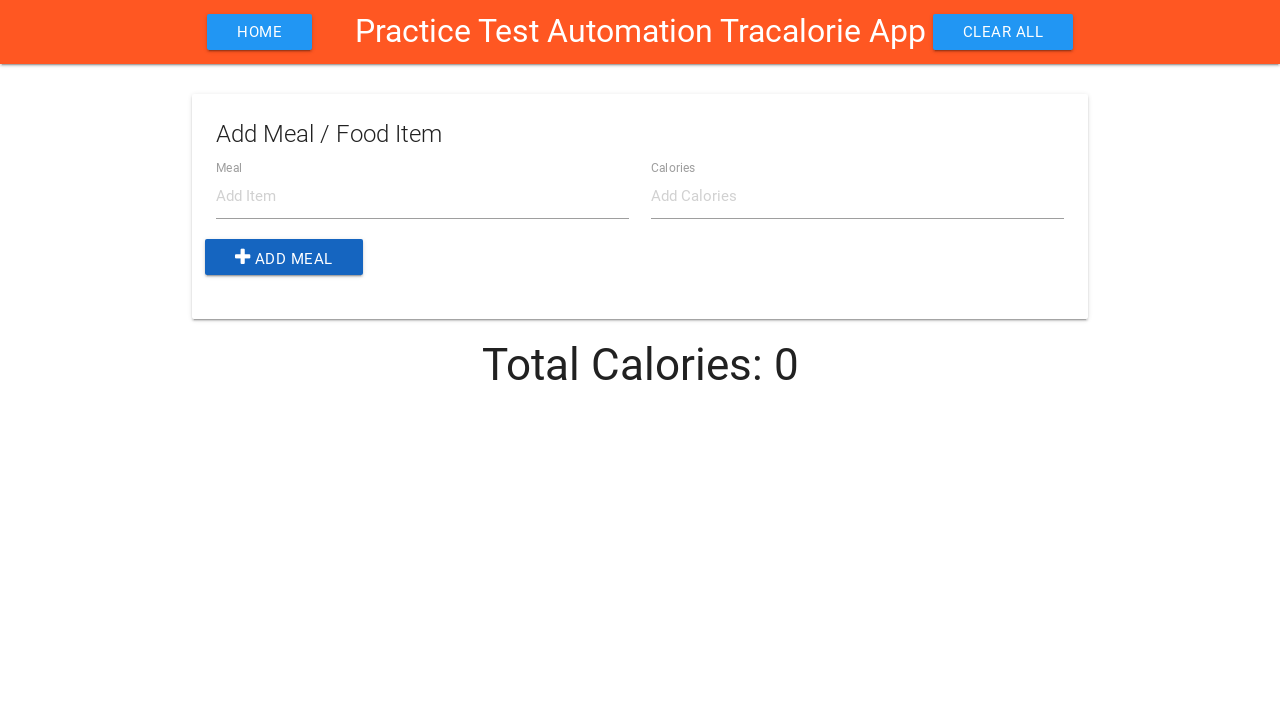

Filled item name field with 'Apple' on #item-name
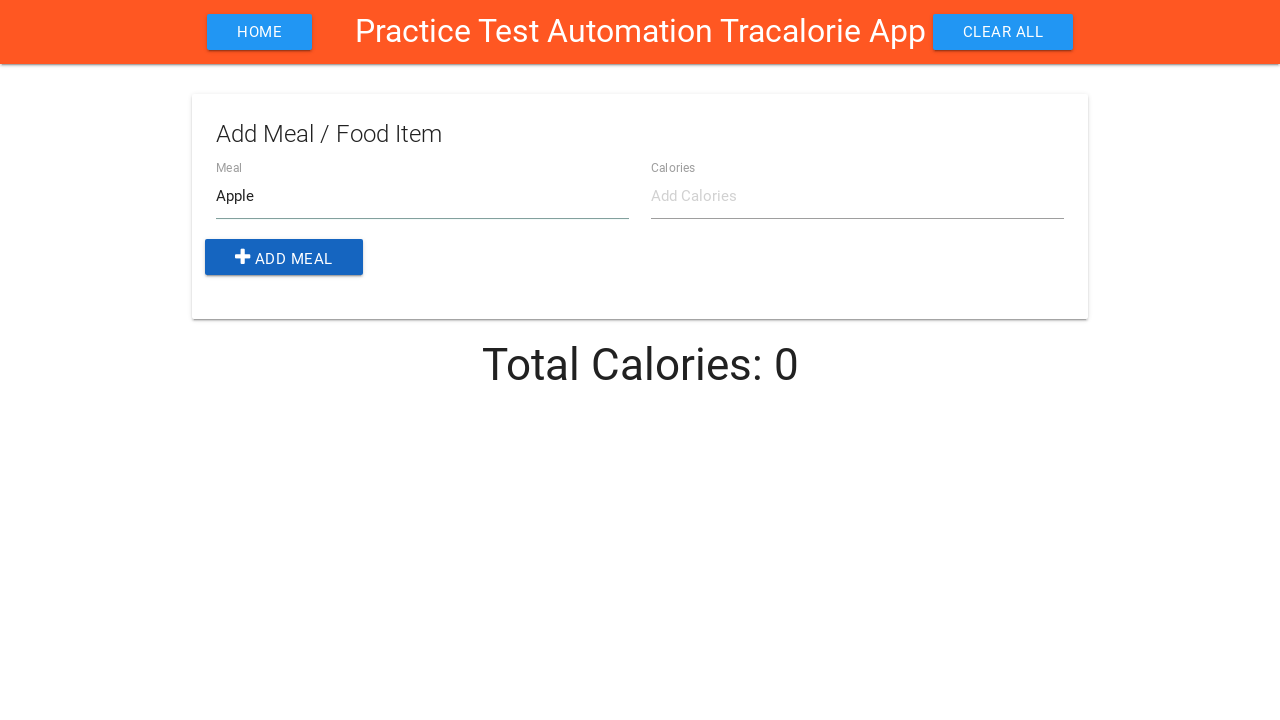

Filled item calories field with '50' on #item-calories
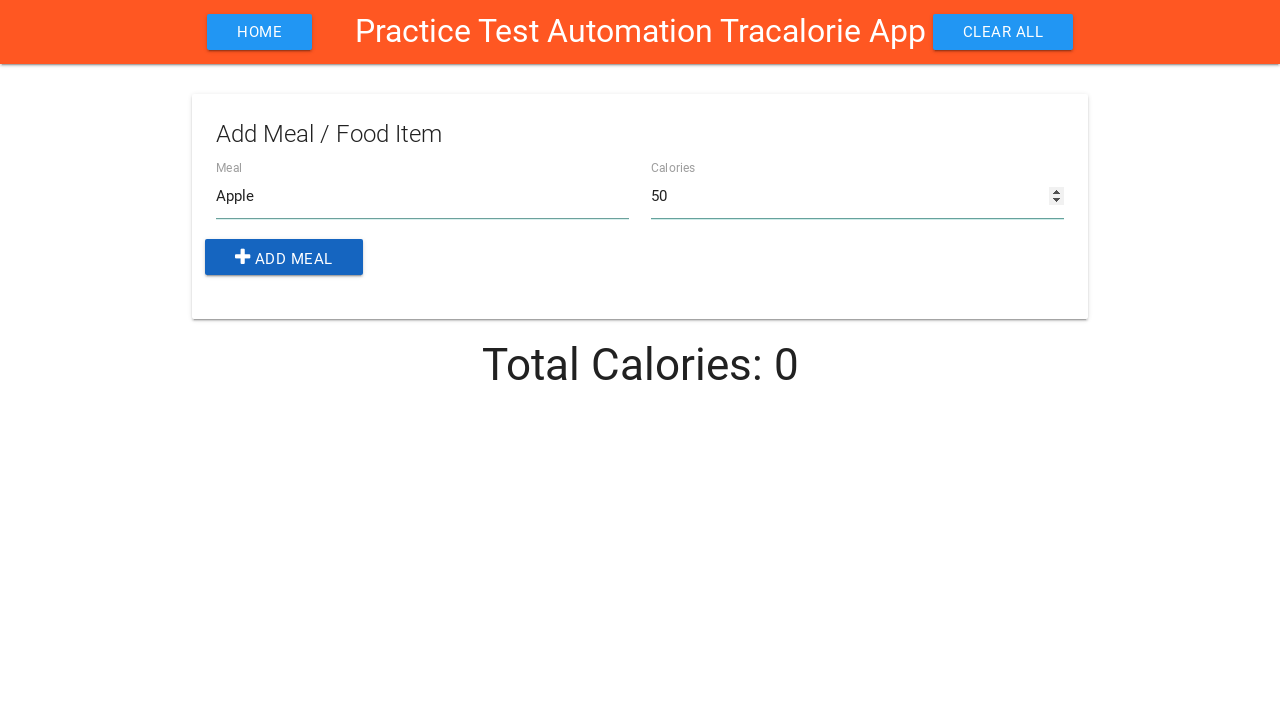

Clicked add button to add first meal (Apple) at (284, 257) on .add-btn
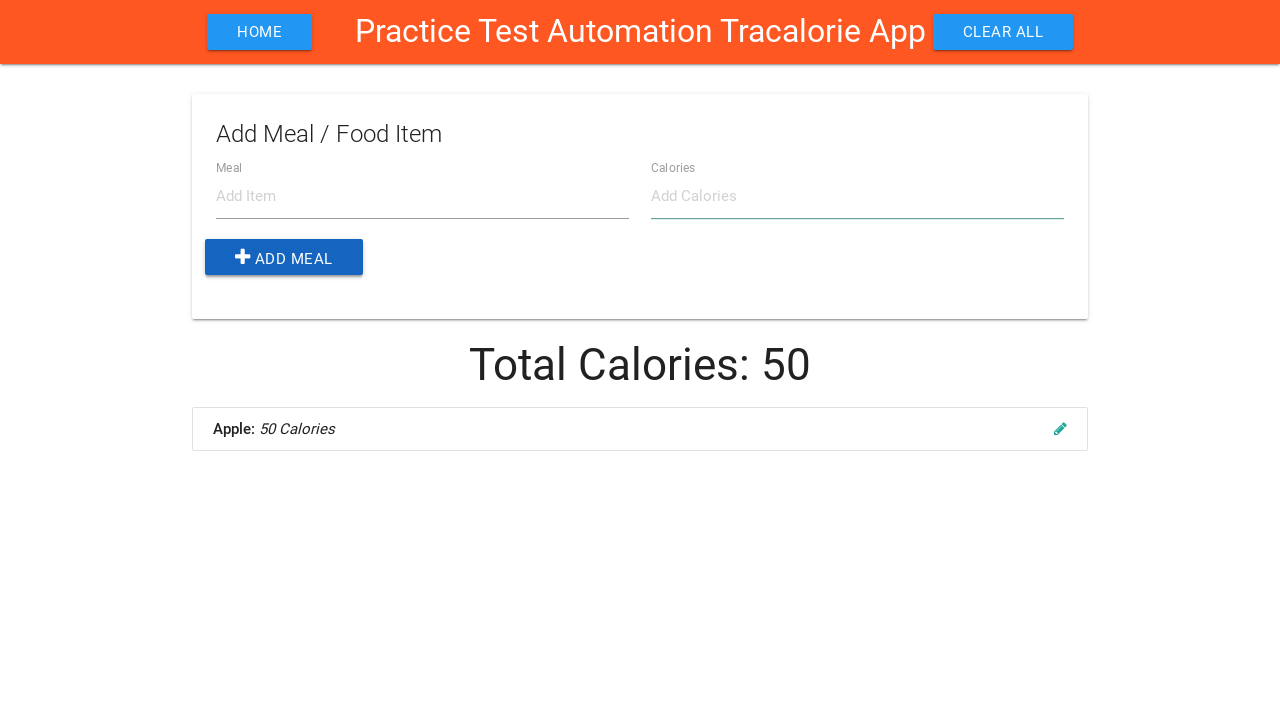

Waited 500ms for first meal to be added
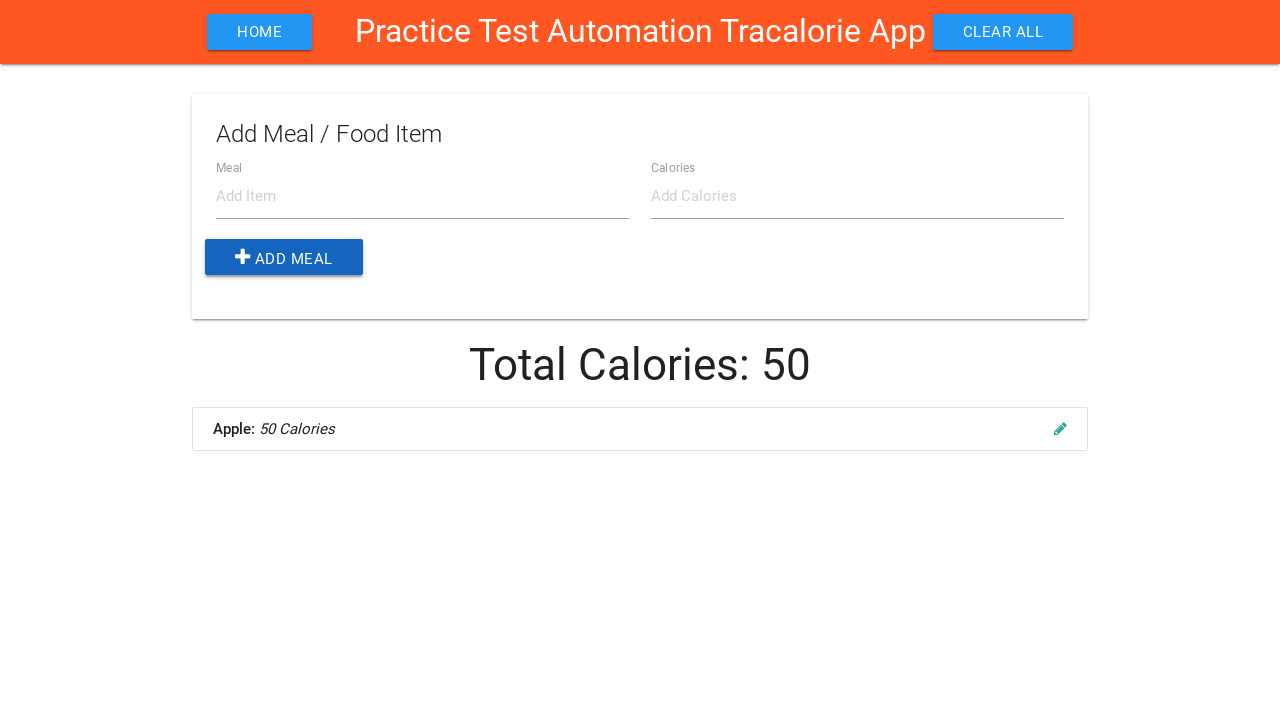

Filled item name field with 'Banana' on #item-name
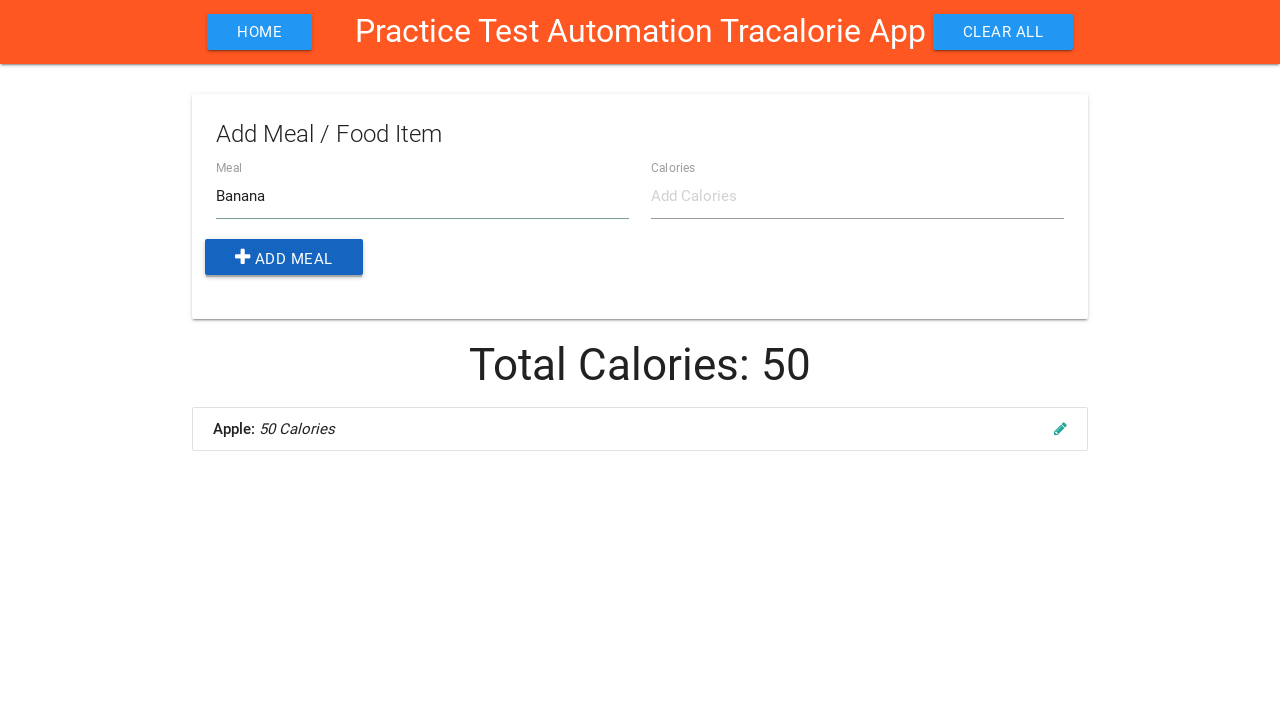

Filled item calories field with '100' on #item-calories
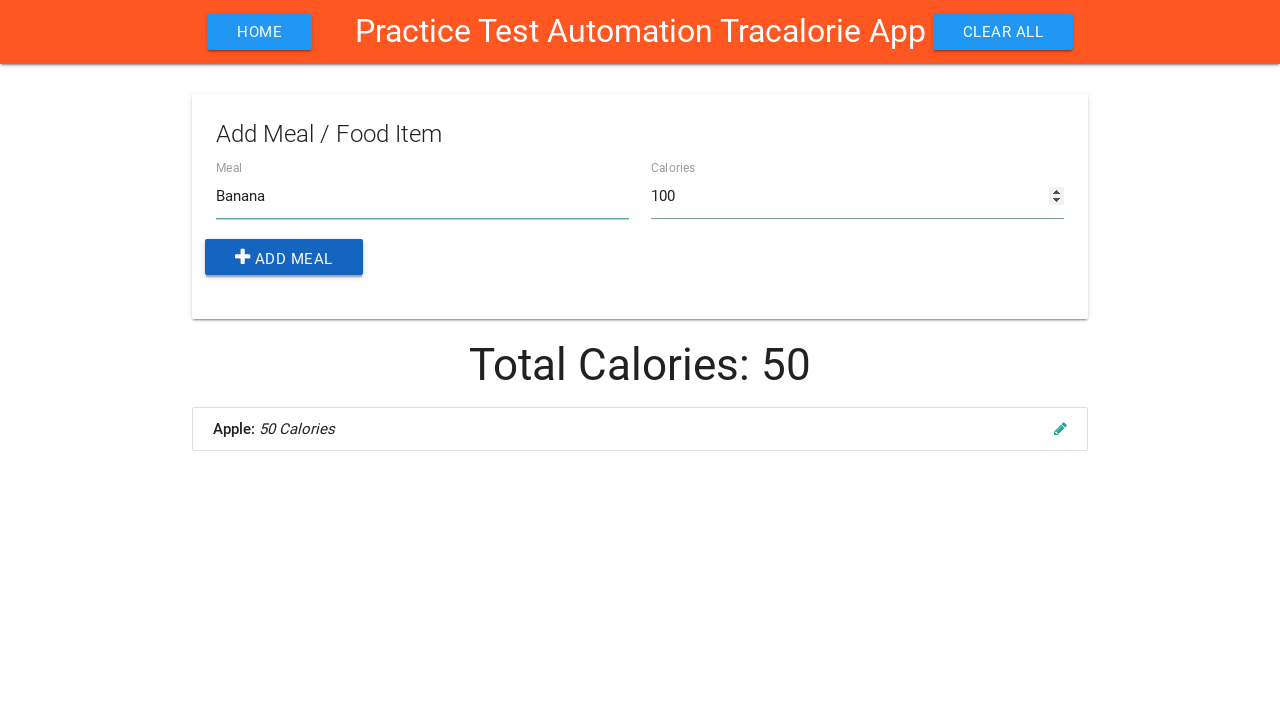

Clicked add button to add second meal (Banana) at (284, 257) on .add-btn
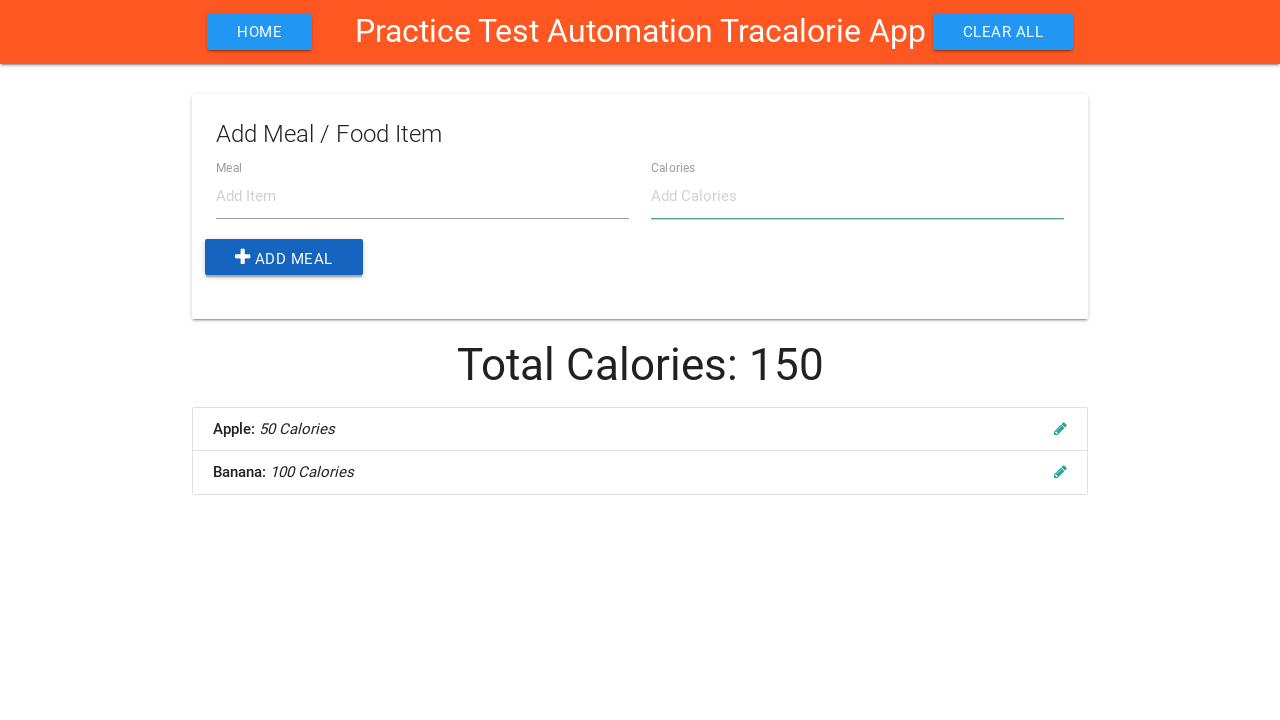

Waited 500ms for second meal to be added
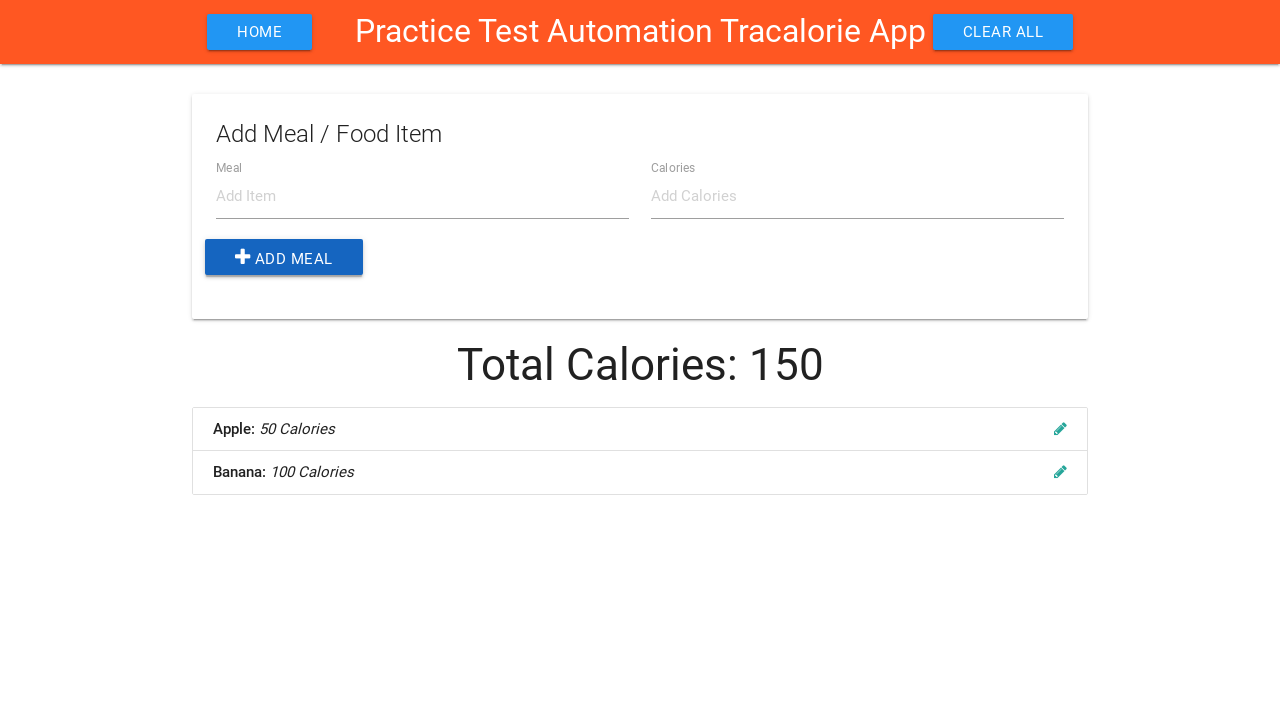

Clicked clear all button to remove all meals at (260, 32) on .clear-btn
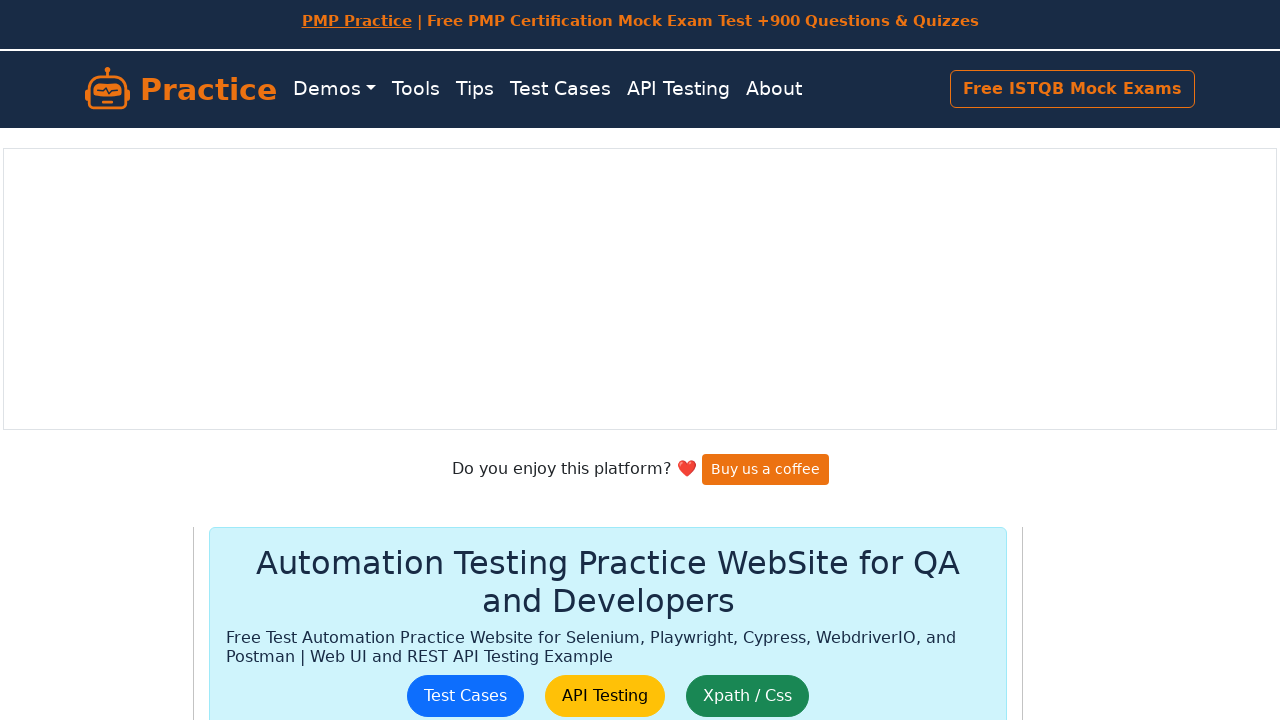

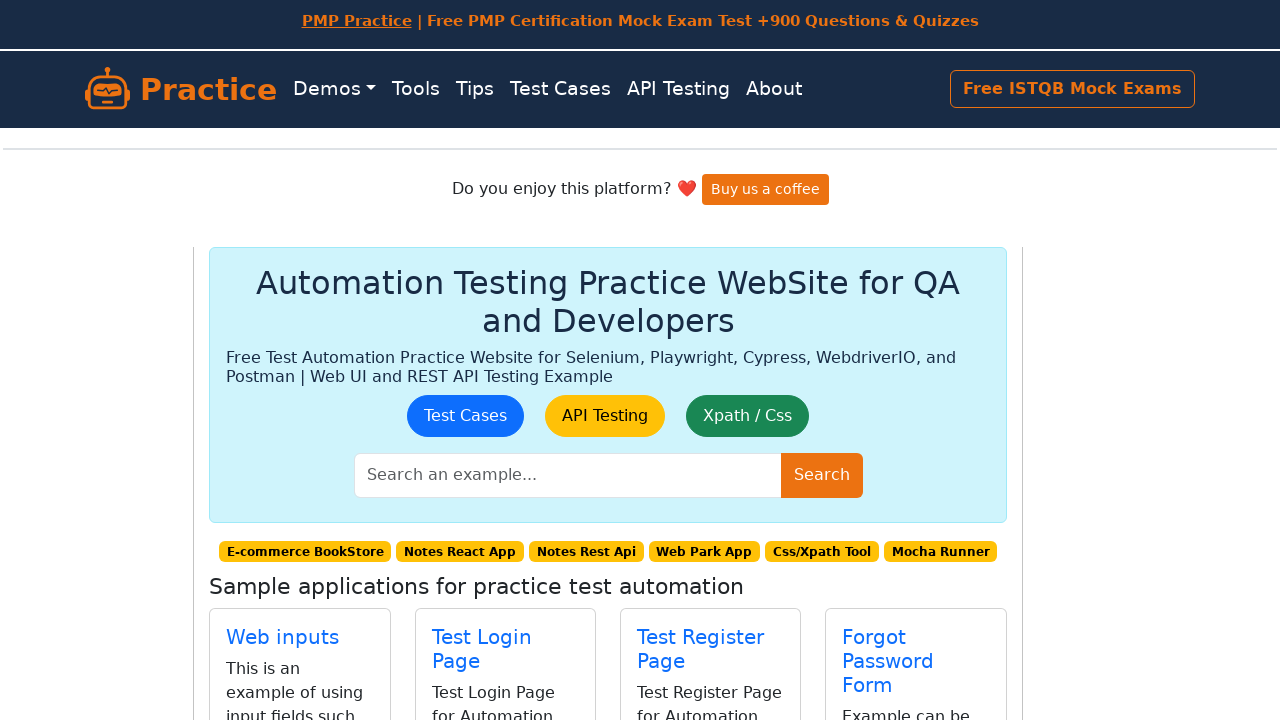